Tests clicking on the Students link from the homepage of a Gravity MVC test application

Starting URL: https://gravitymvctestapplication.azurewebsites.net/

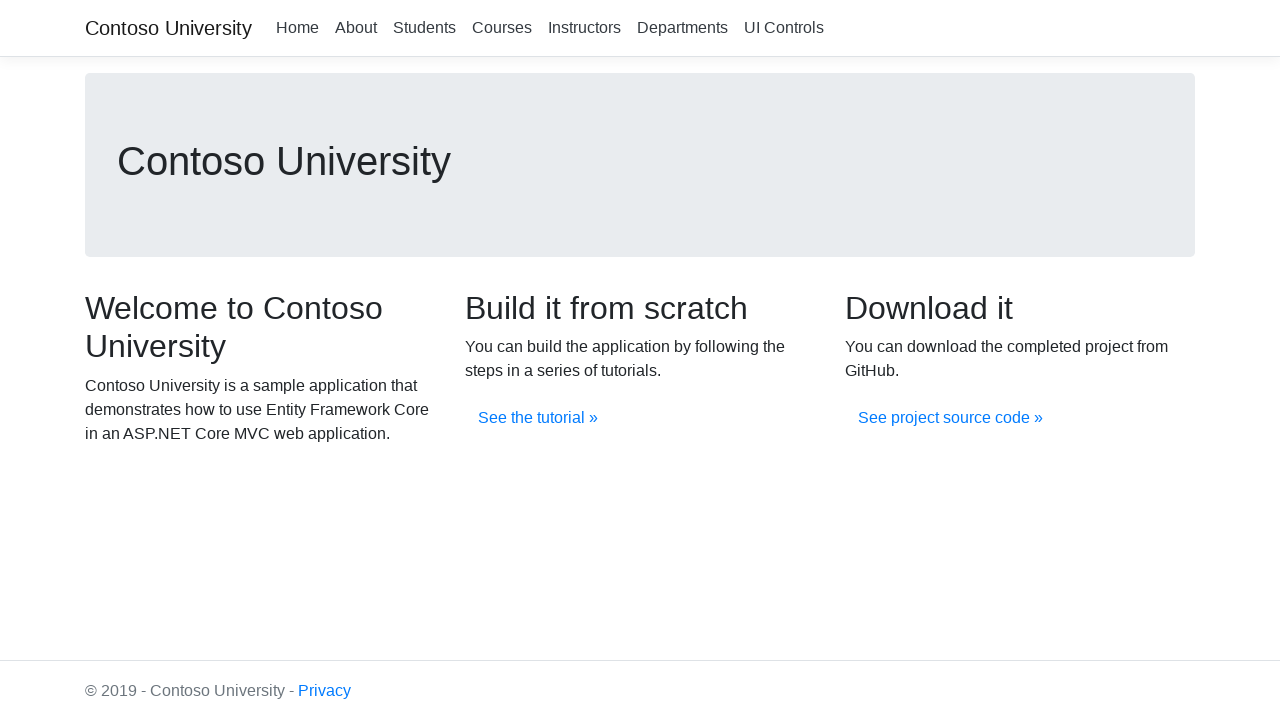

Navigated to Gravity MVC test application homepage
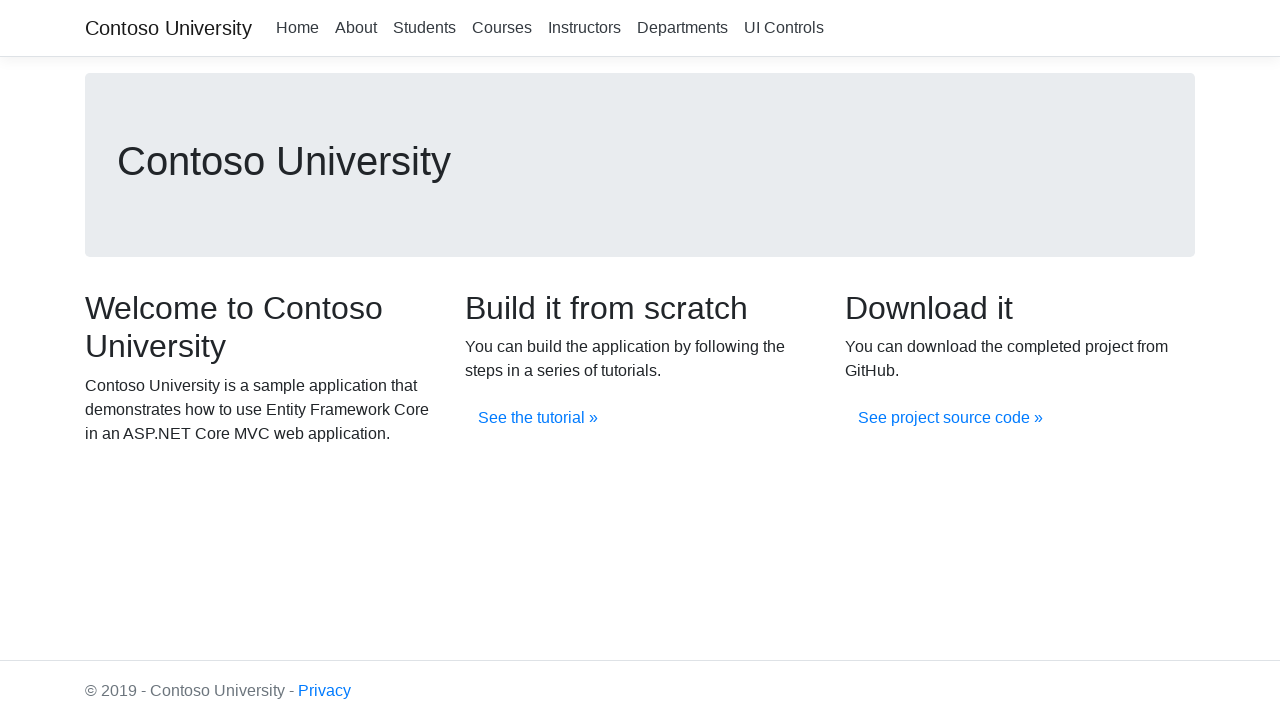

Clicked on the Students link at (424, 28) on xpath=//a[.='Students']
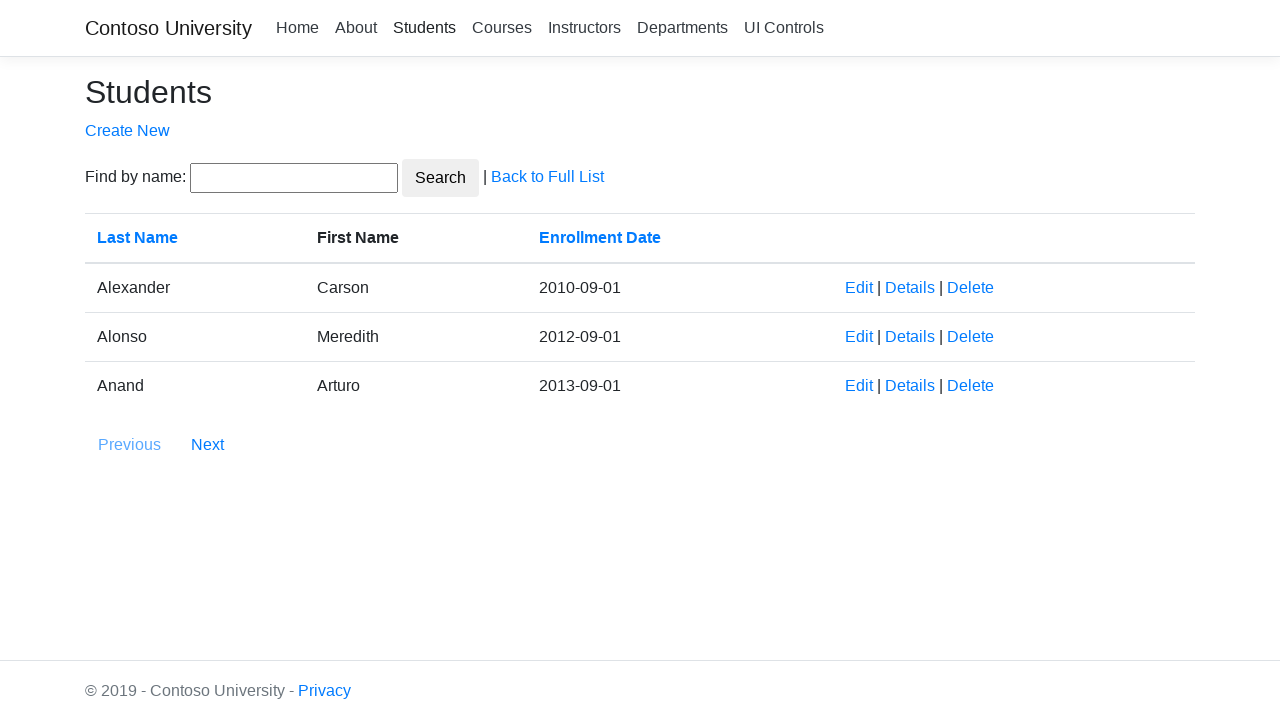

Navigation to Students page completed and network idle
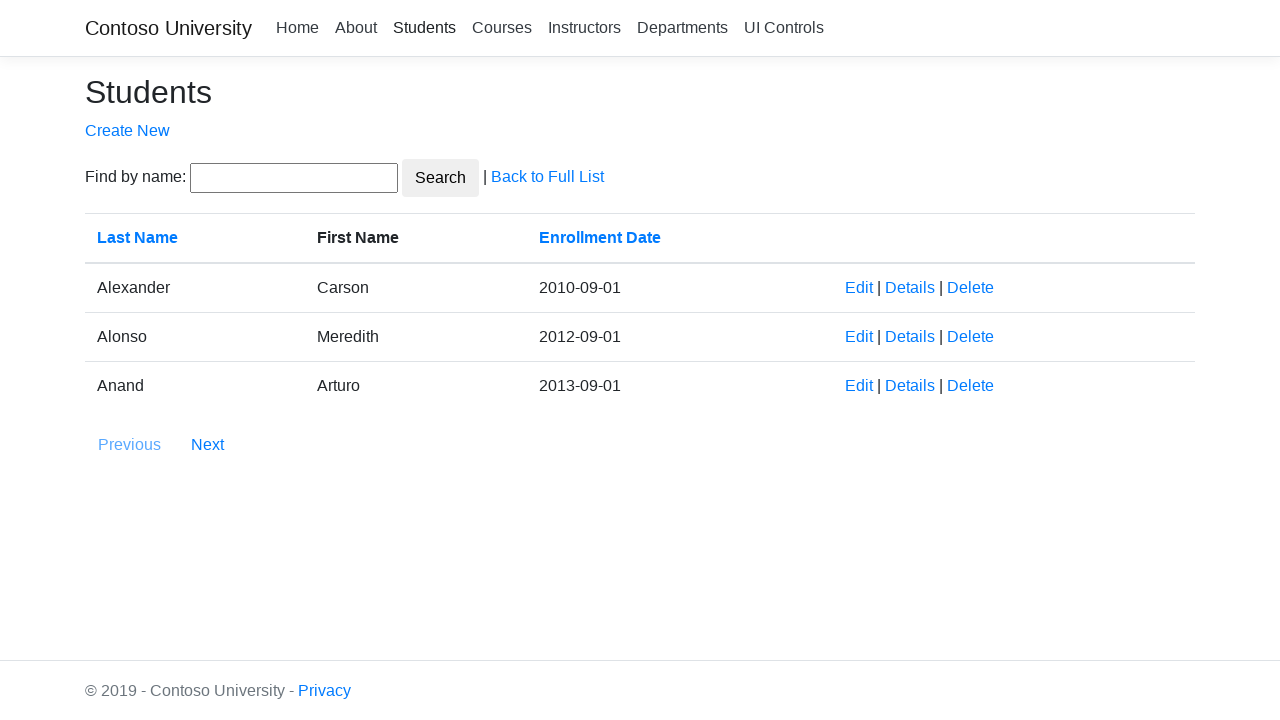

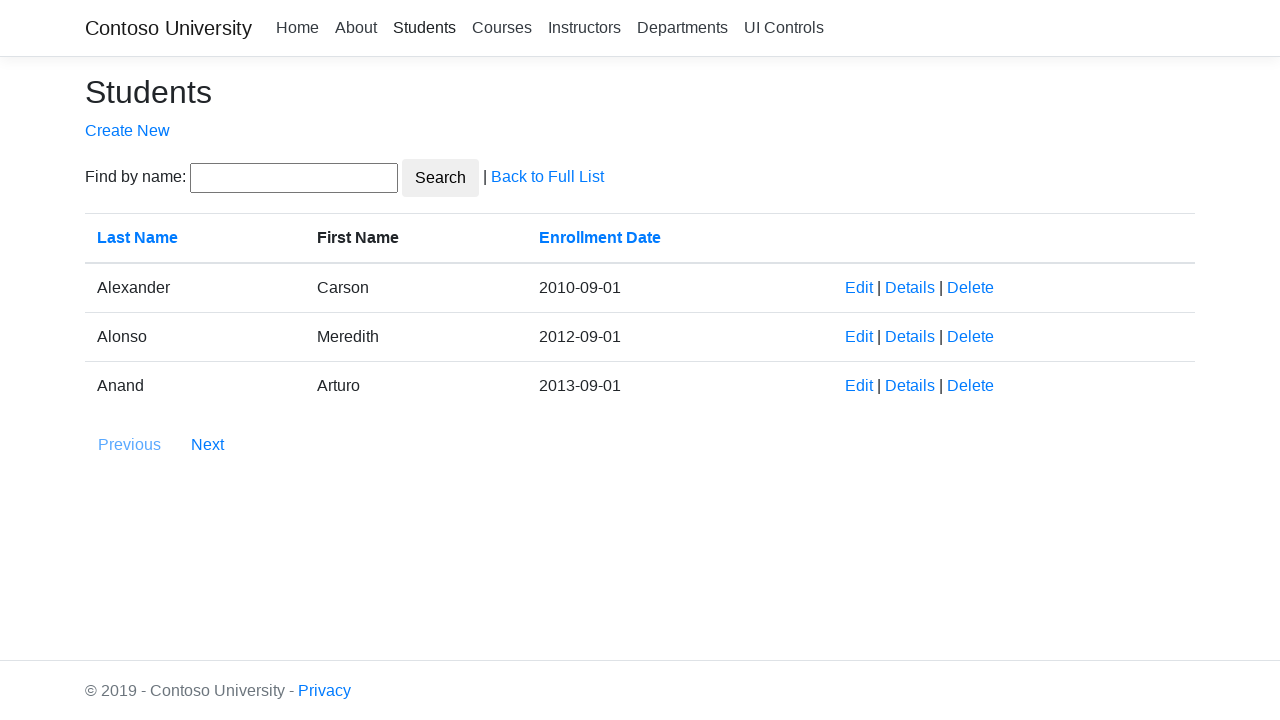